Tests product selection functionality by iterating through products and clicking the add button for products containing "Carrot" in the name

Starting URL: https://rahulshettyacademy.com/seleniumPractise/#/

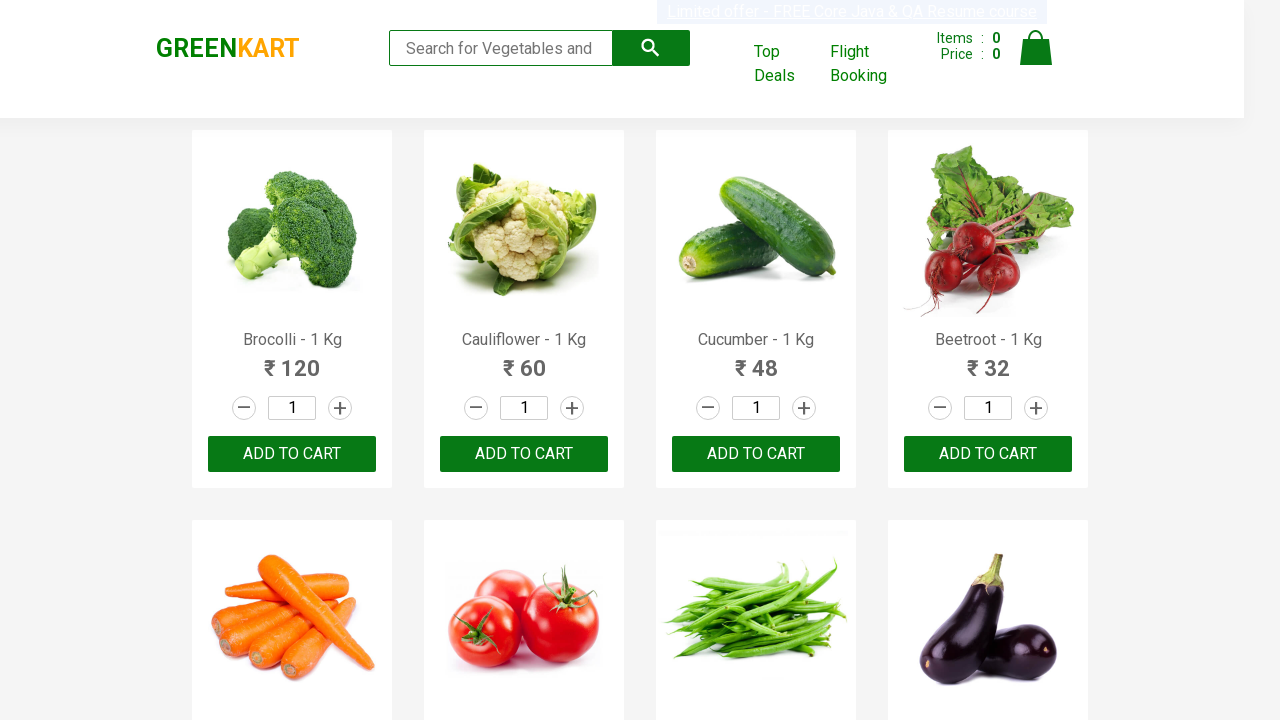

Waited for products to load on the page
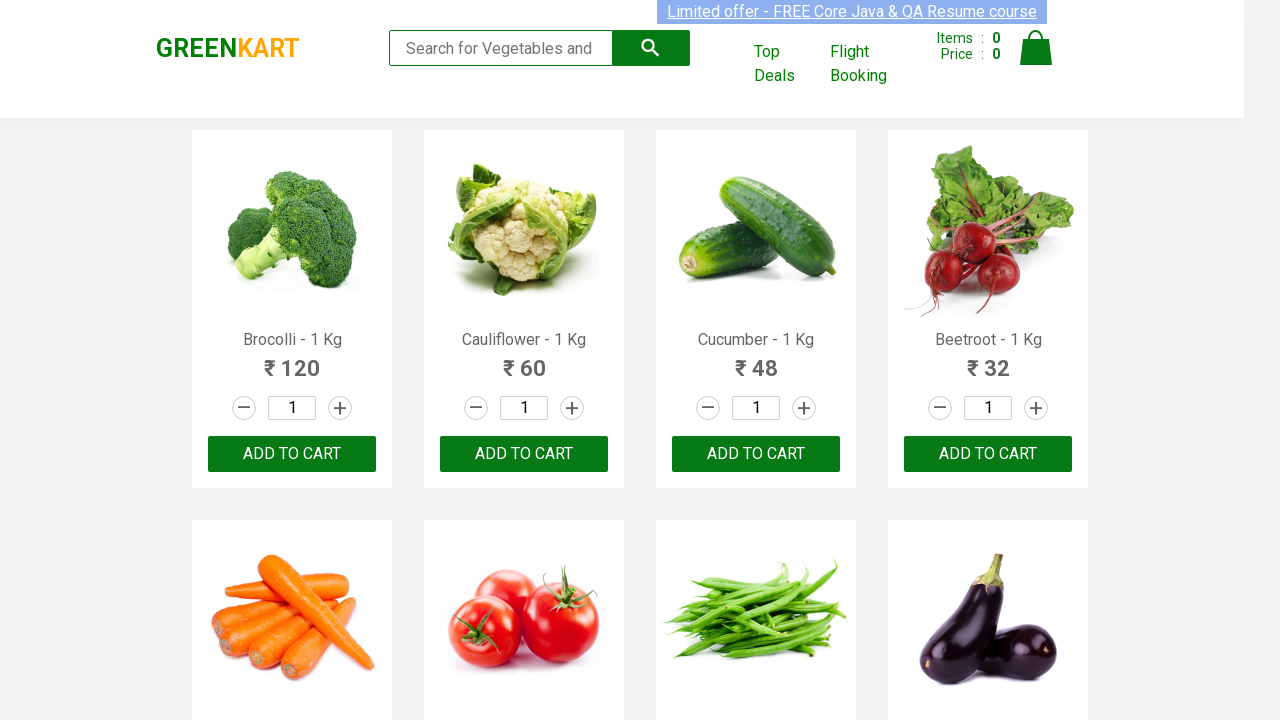

Retrieved all product elements from the page
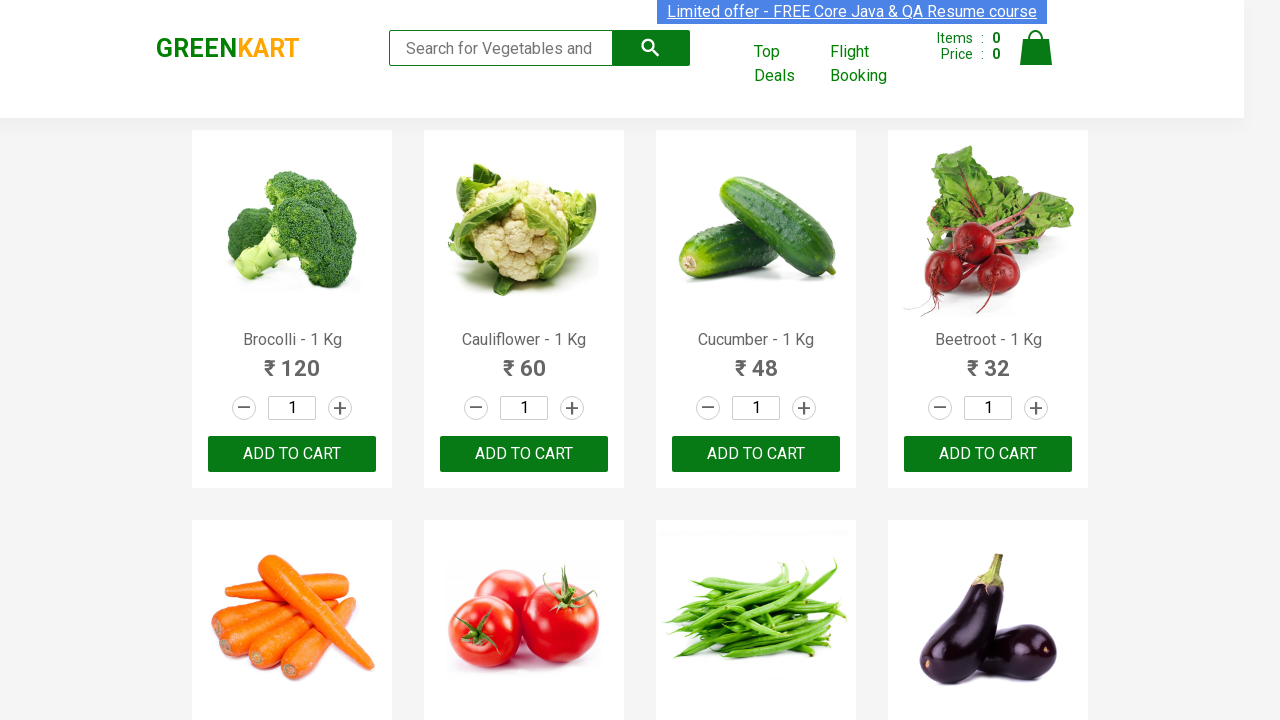

Retrieved product name: Brocolli - 1 Kg
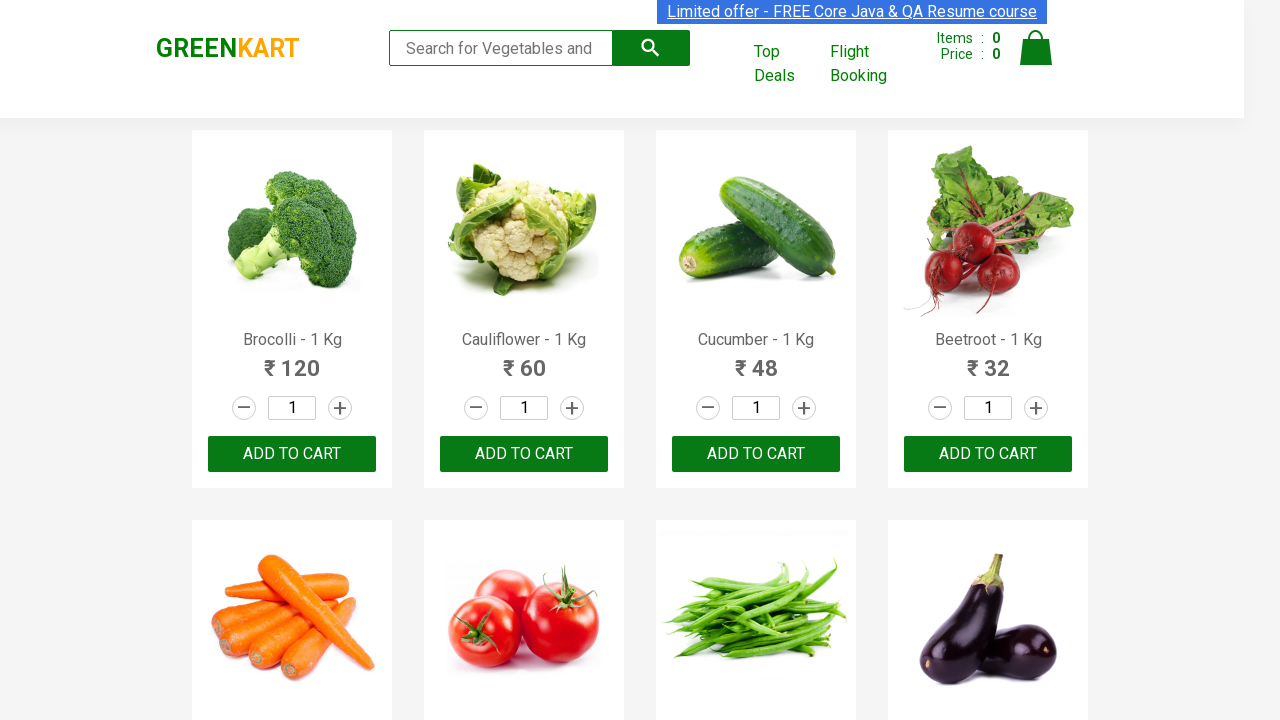

Retrieved product name: Cauliflower - 1 Kg
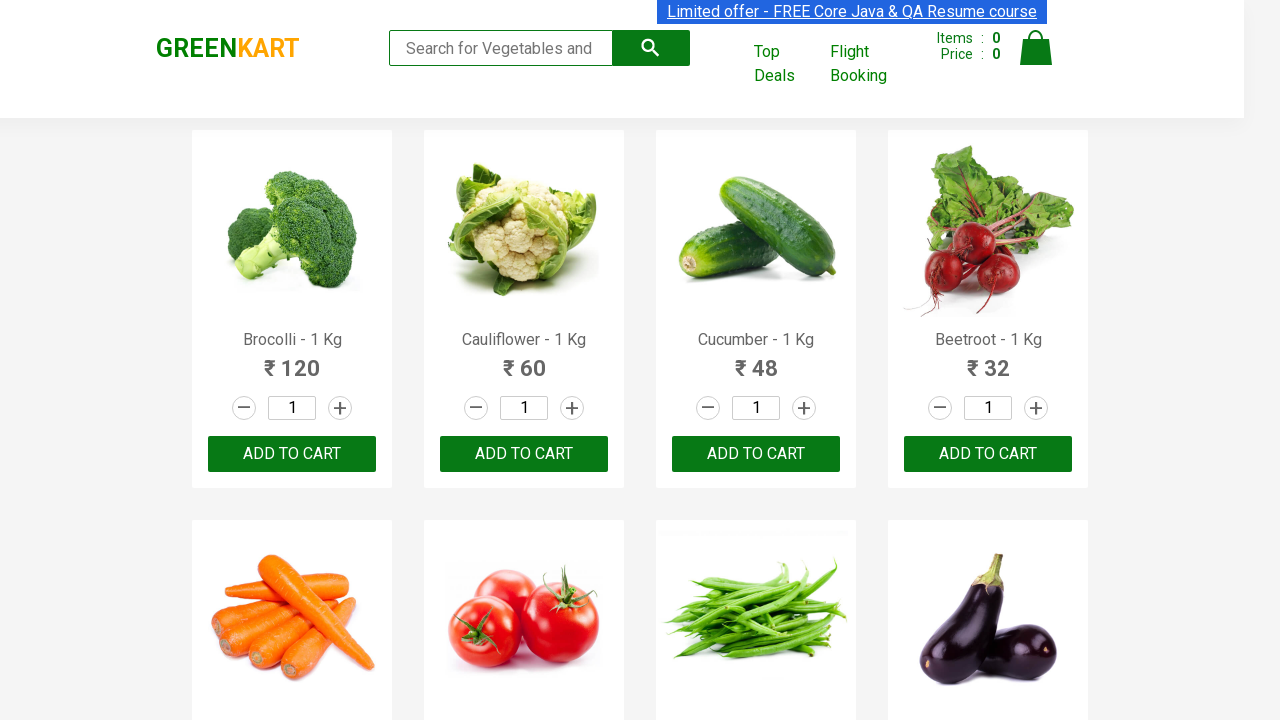

Retrieved product name: Cucumber - 1 Kg
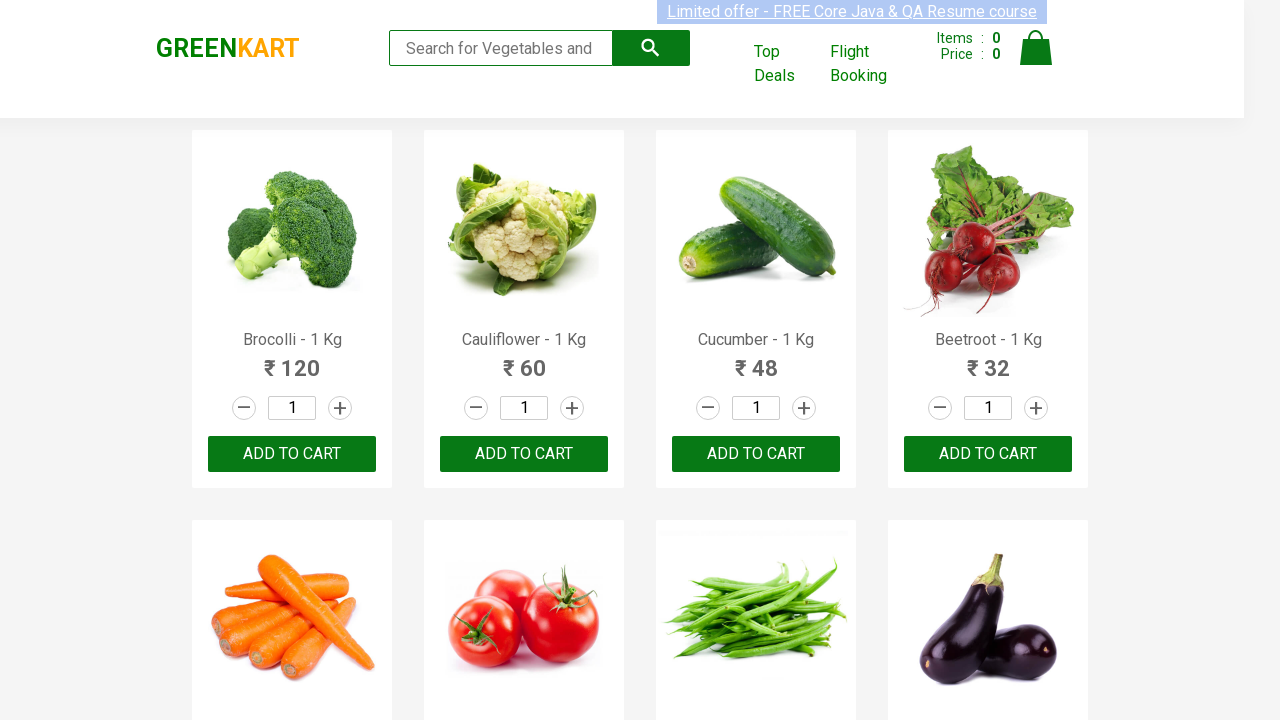

Retrieved product name: Beetroot - 1 Kg
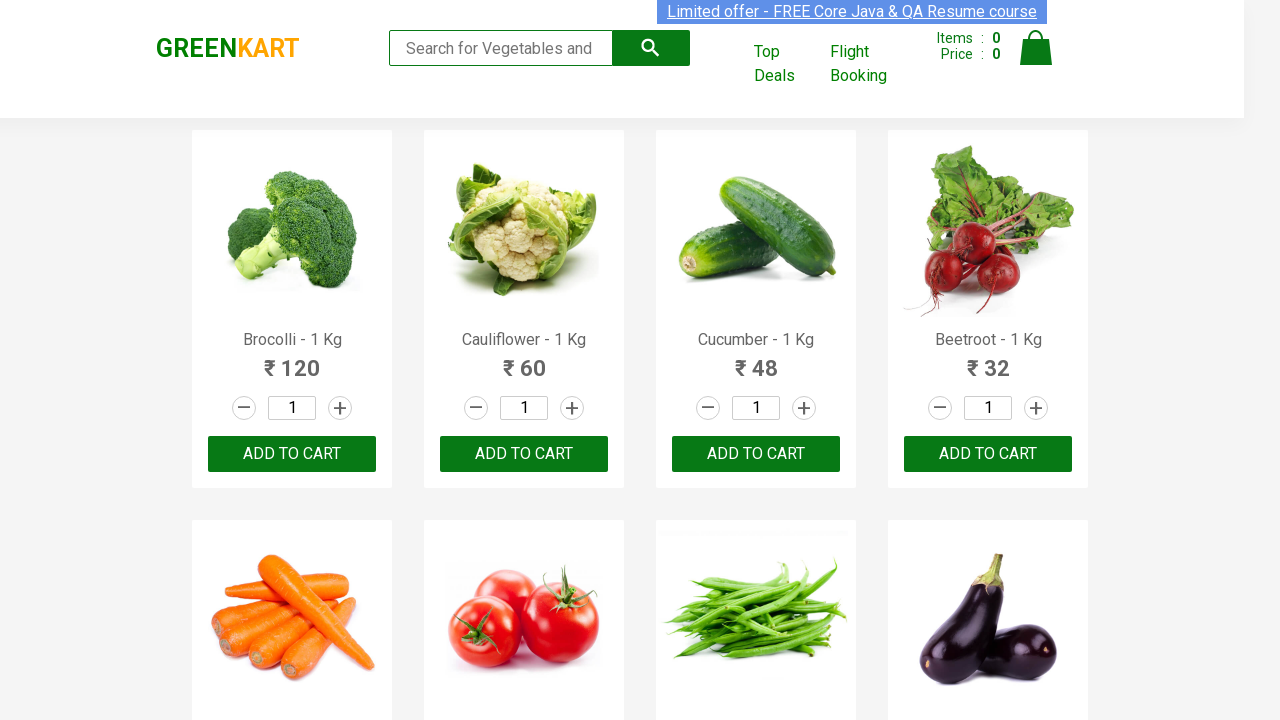

Retrieved product name: Carrot - 1 Kg
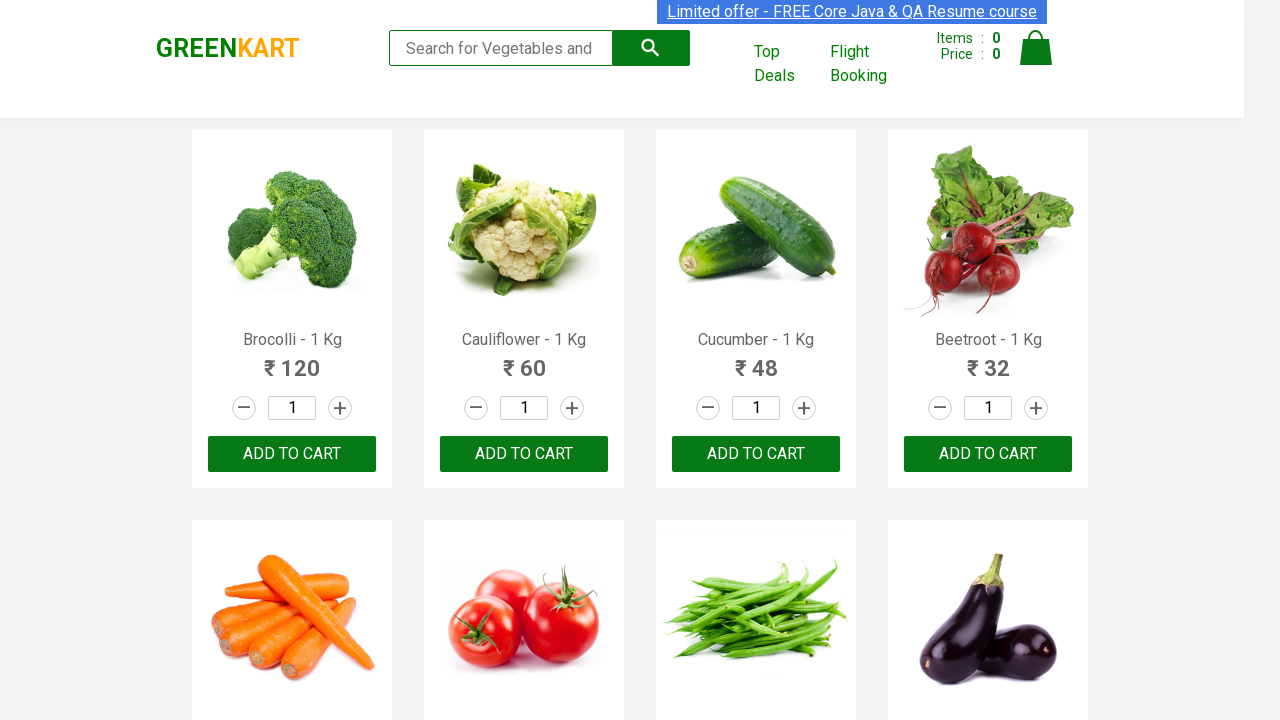

Clicked add button for product: Carrot - 1 Kg at (292, 360) on .products .product >> nth=4 >> [type='button']
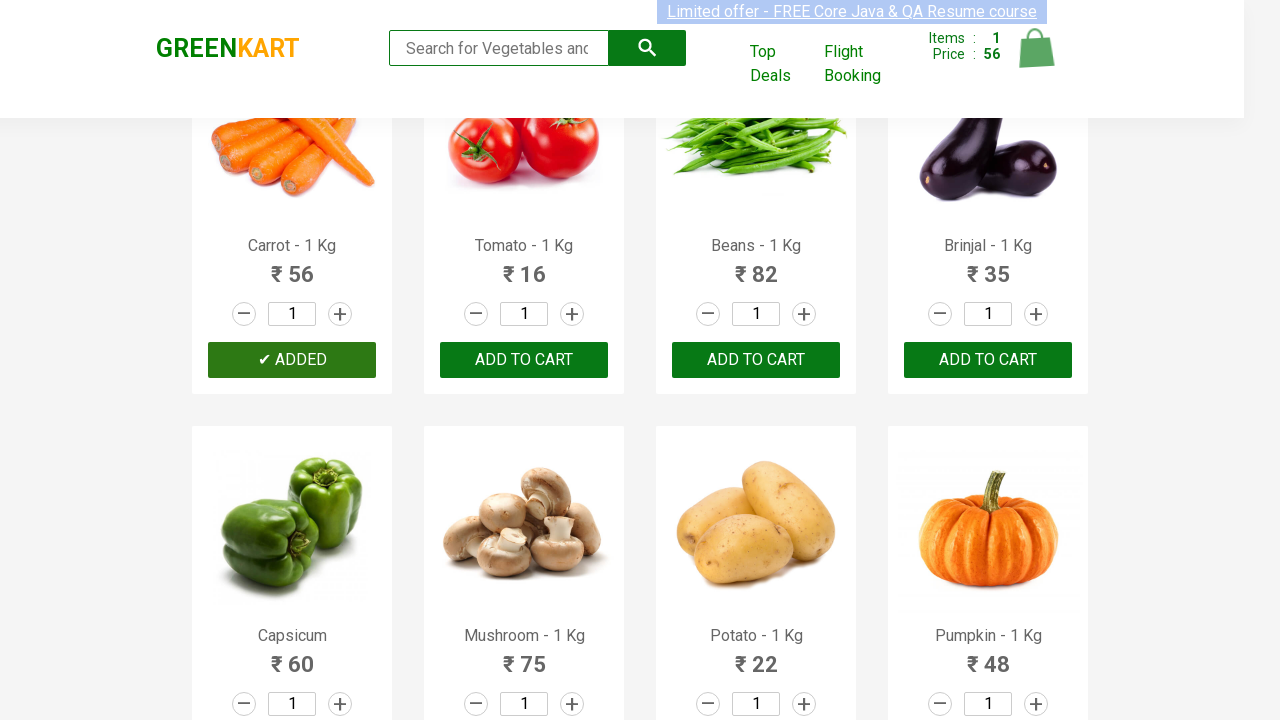

Retrieved product name: Tomato - 1 Kg
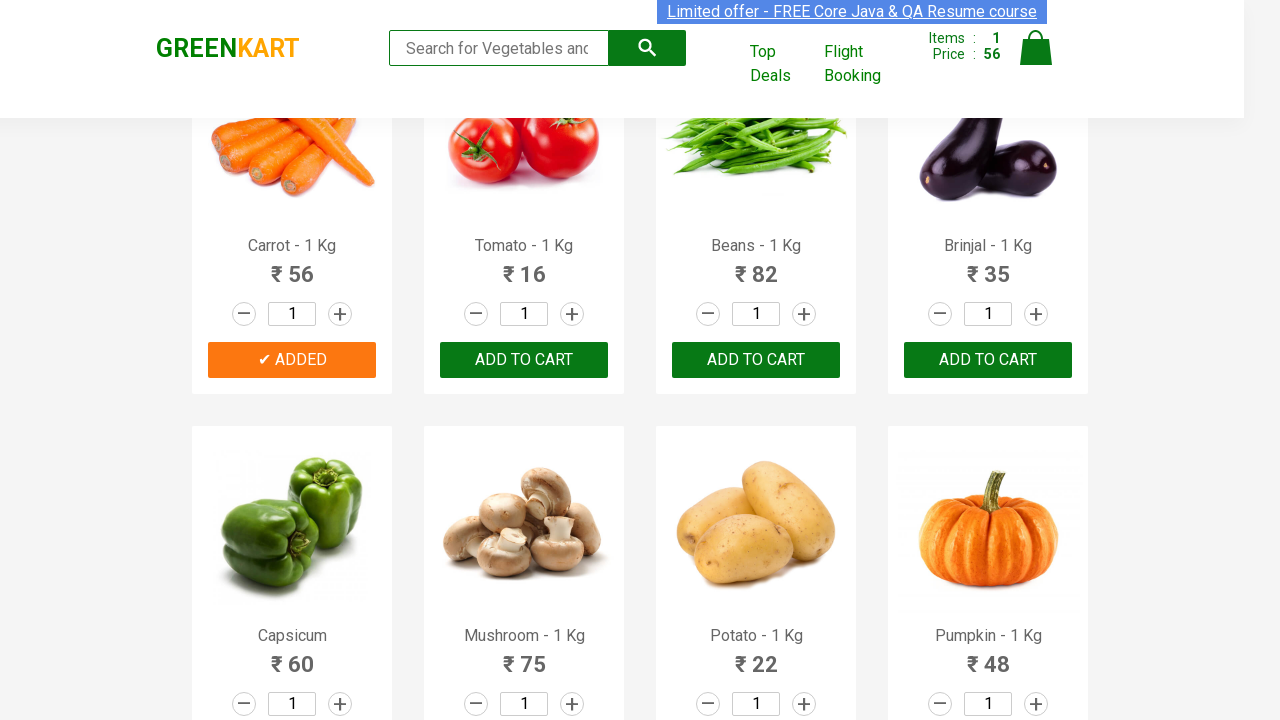

Retrieved product name: Beans - 1 Kg
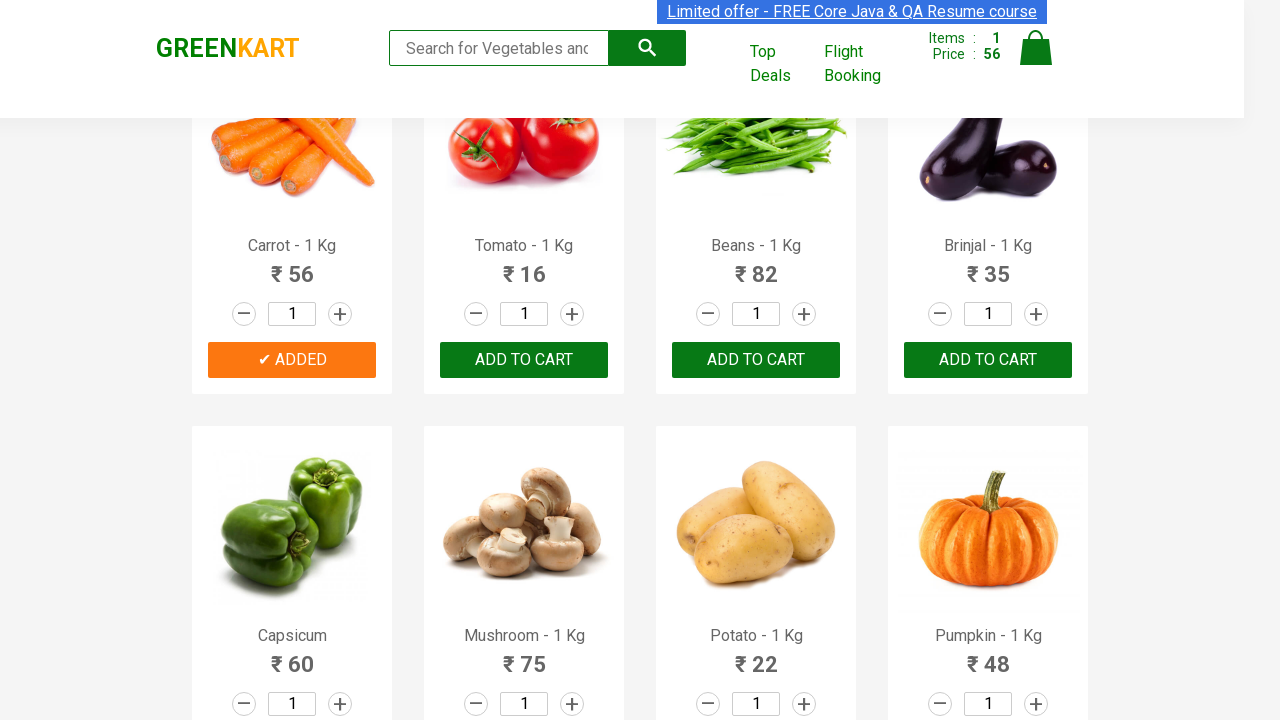

Retrieved product name: Brinjal - 1 Kg
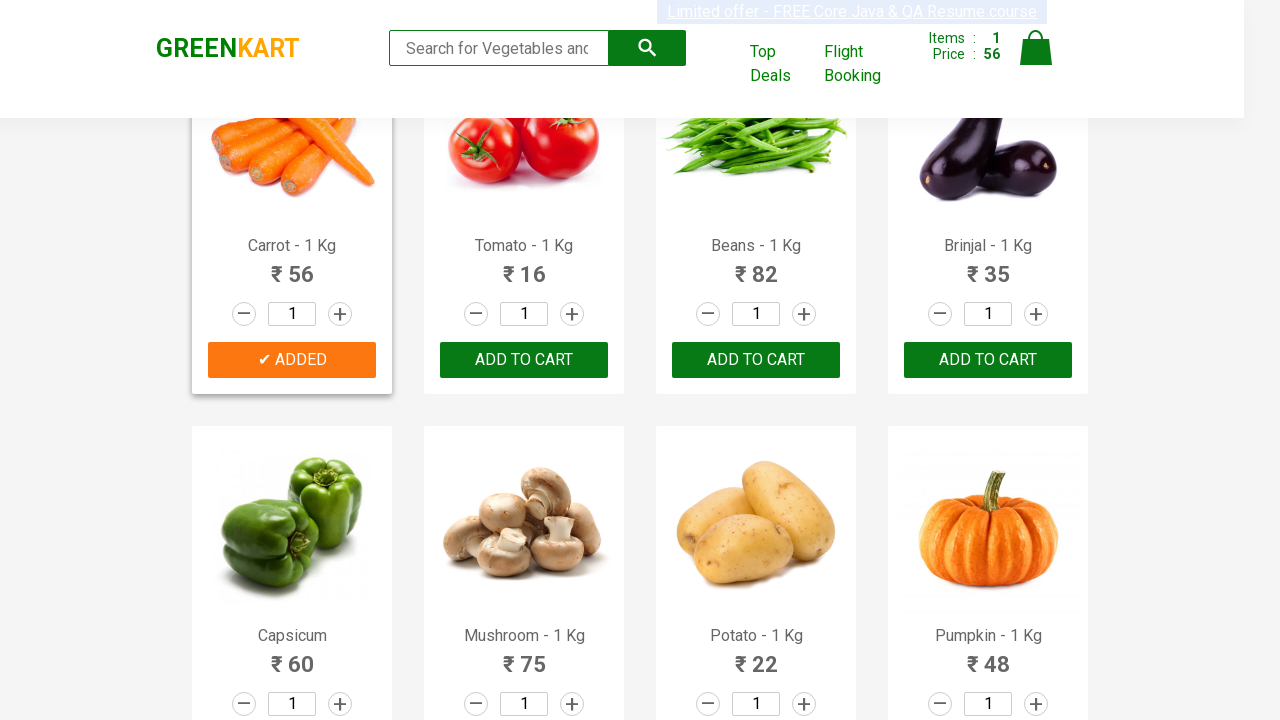

Retrieved product name: Capsicum
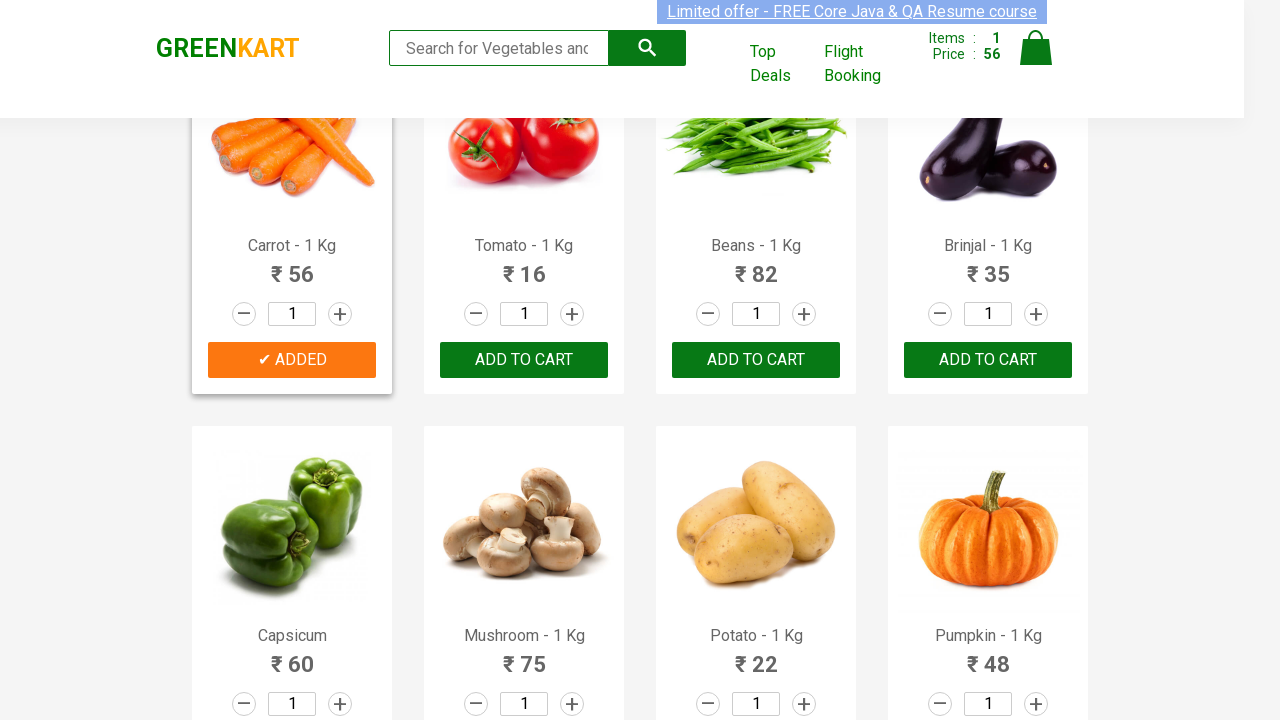

Retrieved product name: Mushroom - 1 Kg
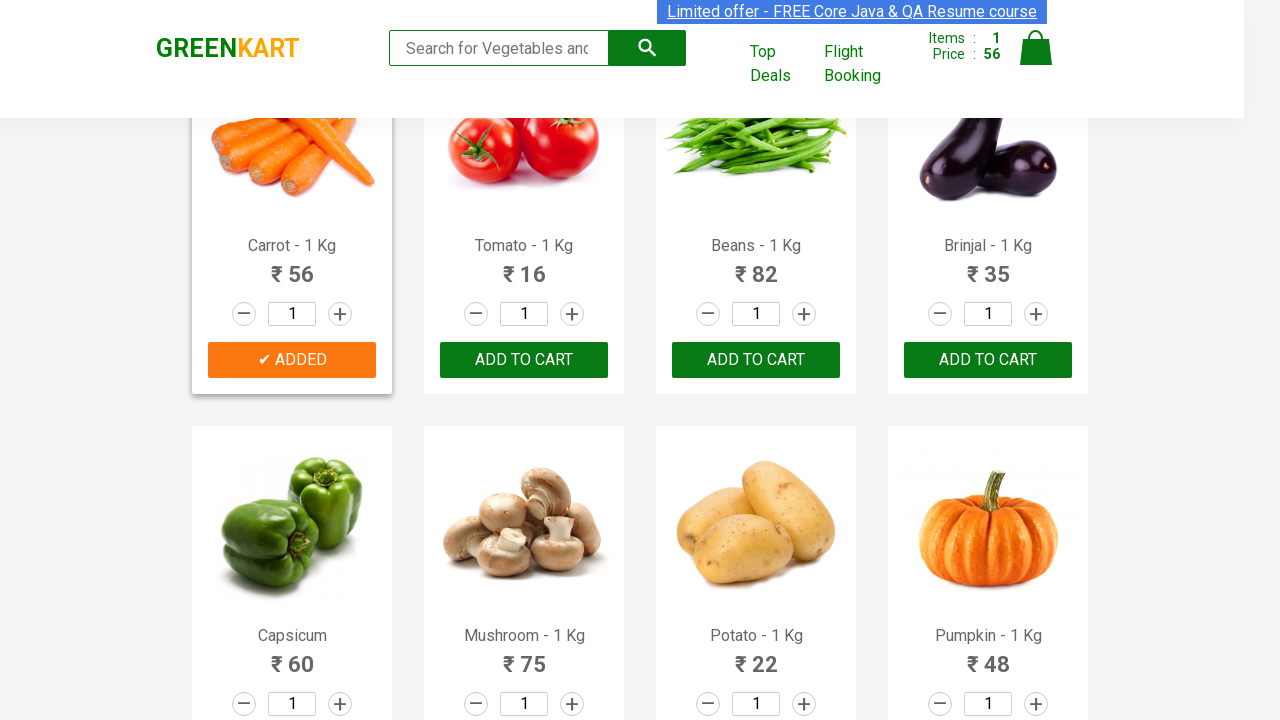

Retrieved product name: Potato - 1 Kg
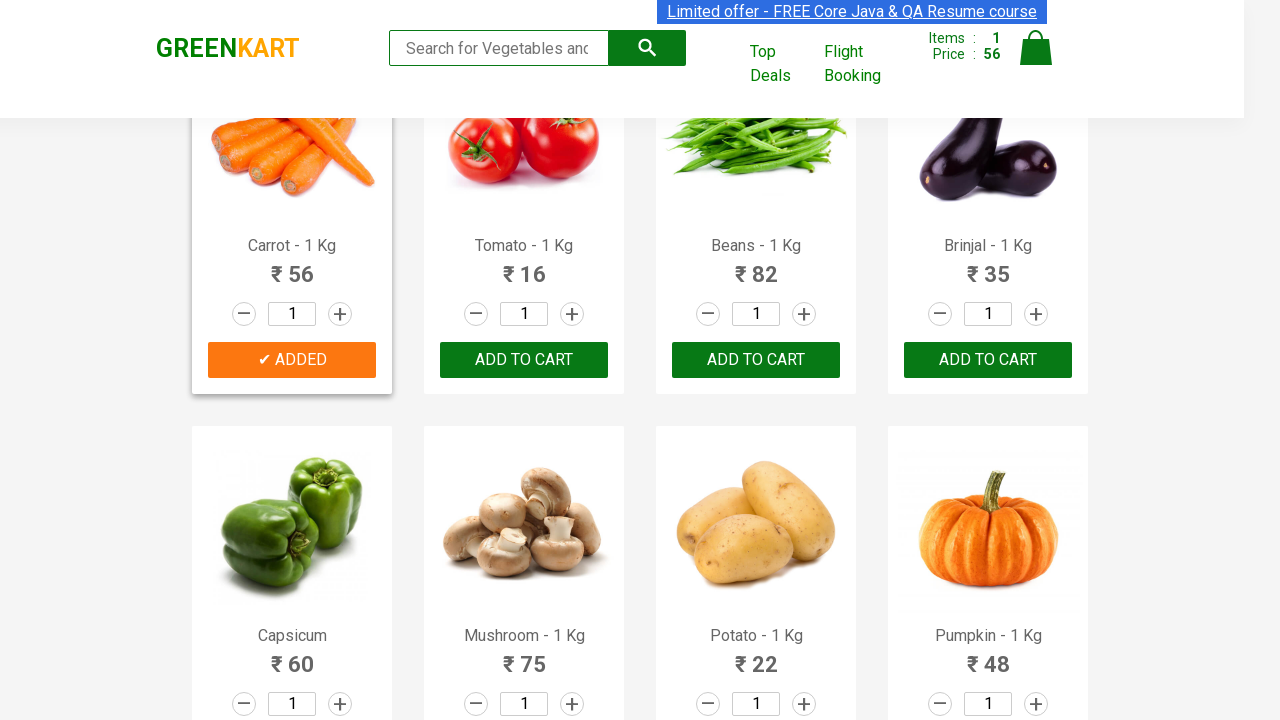

Retrieved product name: Pumpkin - 1 Kg
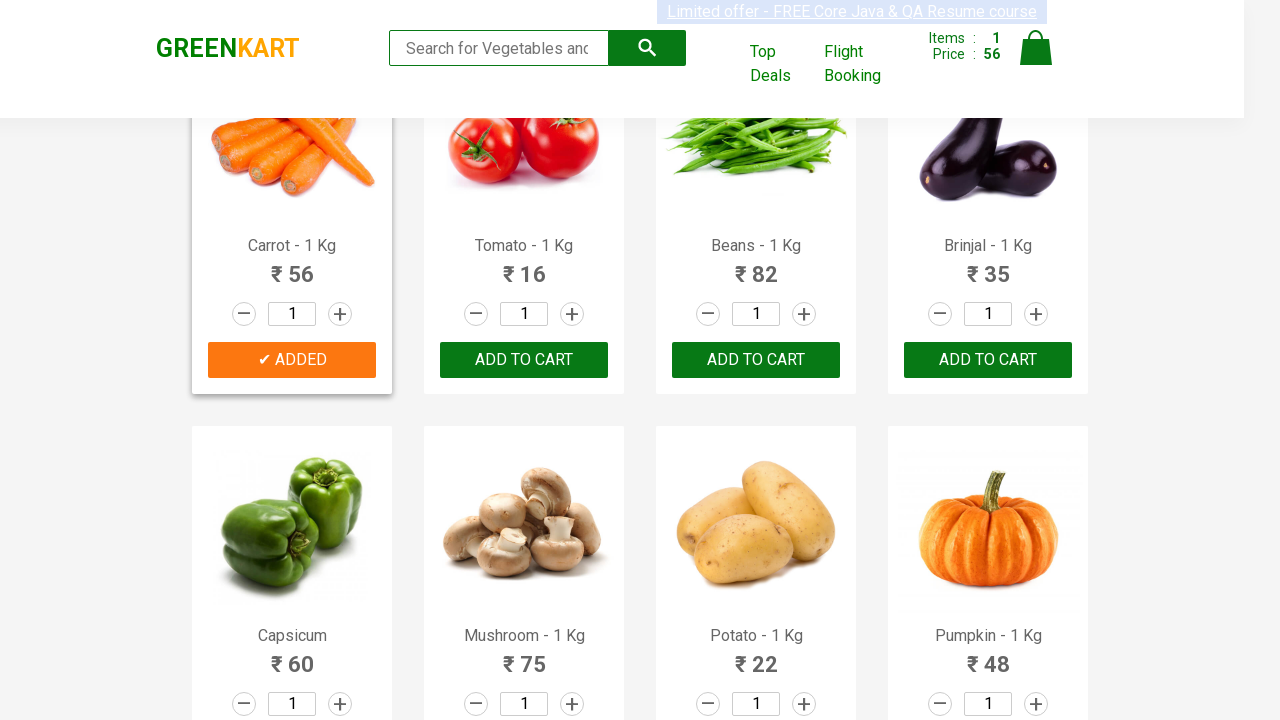

Retrieved product name: Corn - 1 Kg
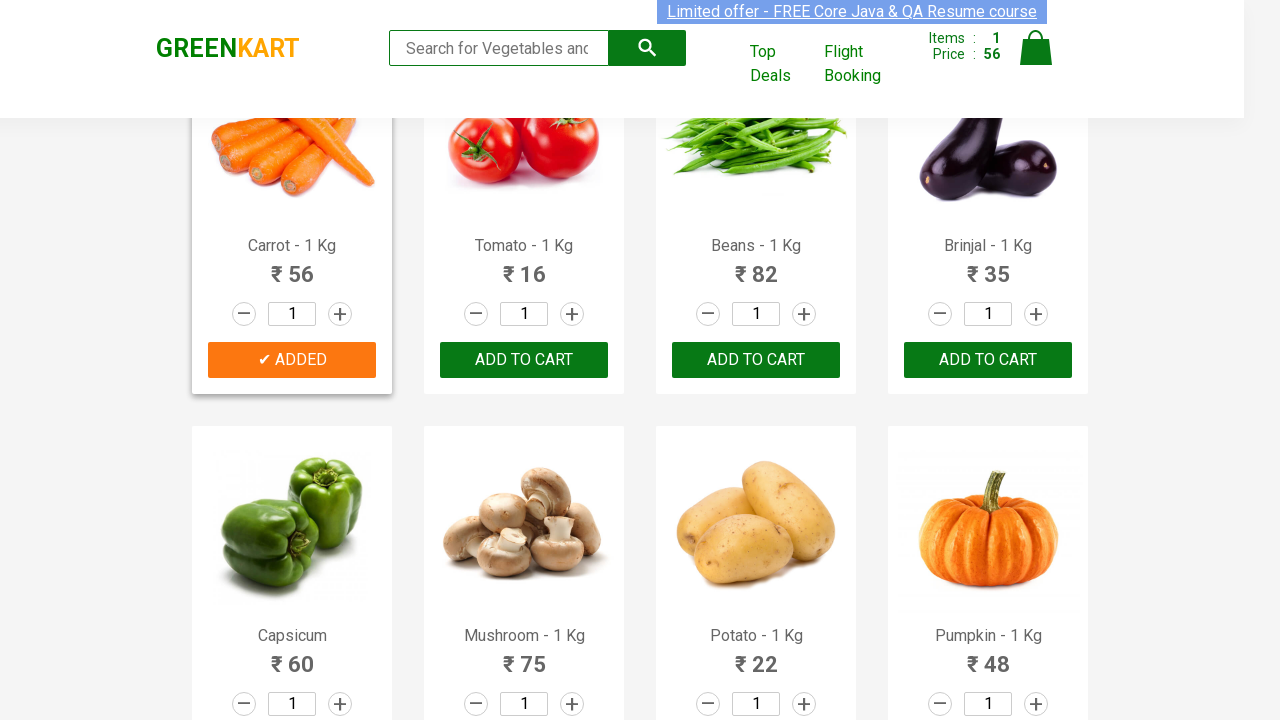

Retrieved product name: Onion - 1 Kg
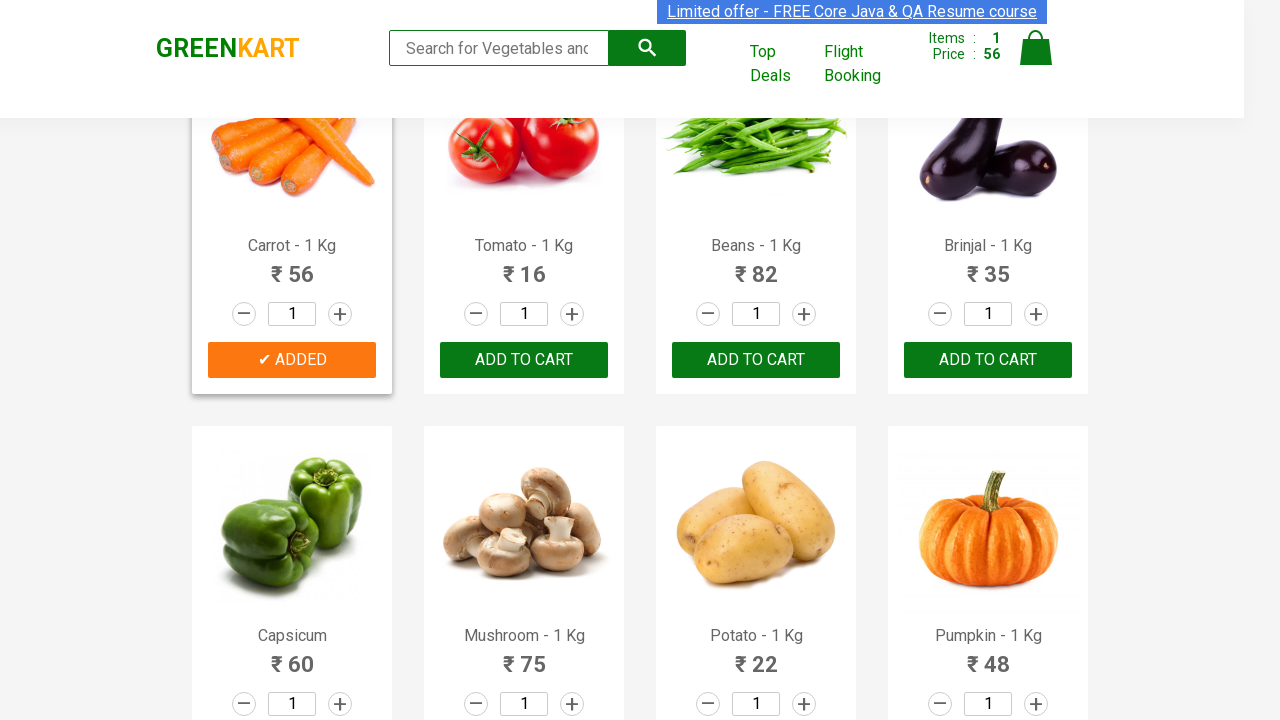

Retrieved product name: Apple - 1 Kg
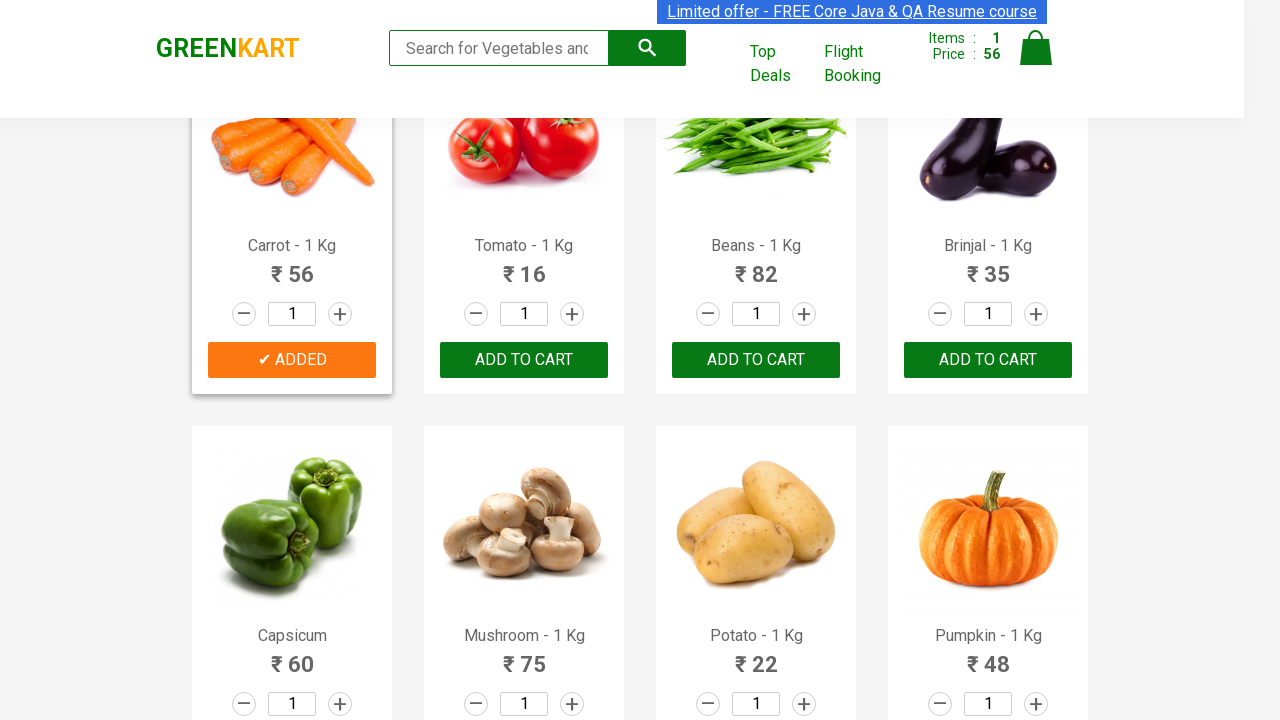

Retrieved product name: Banana - 1 Kg
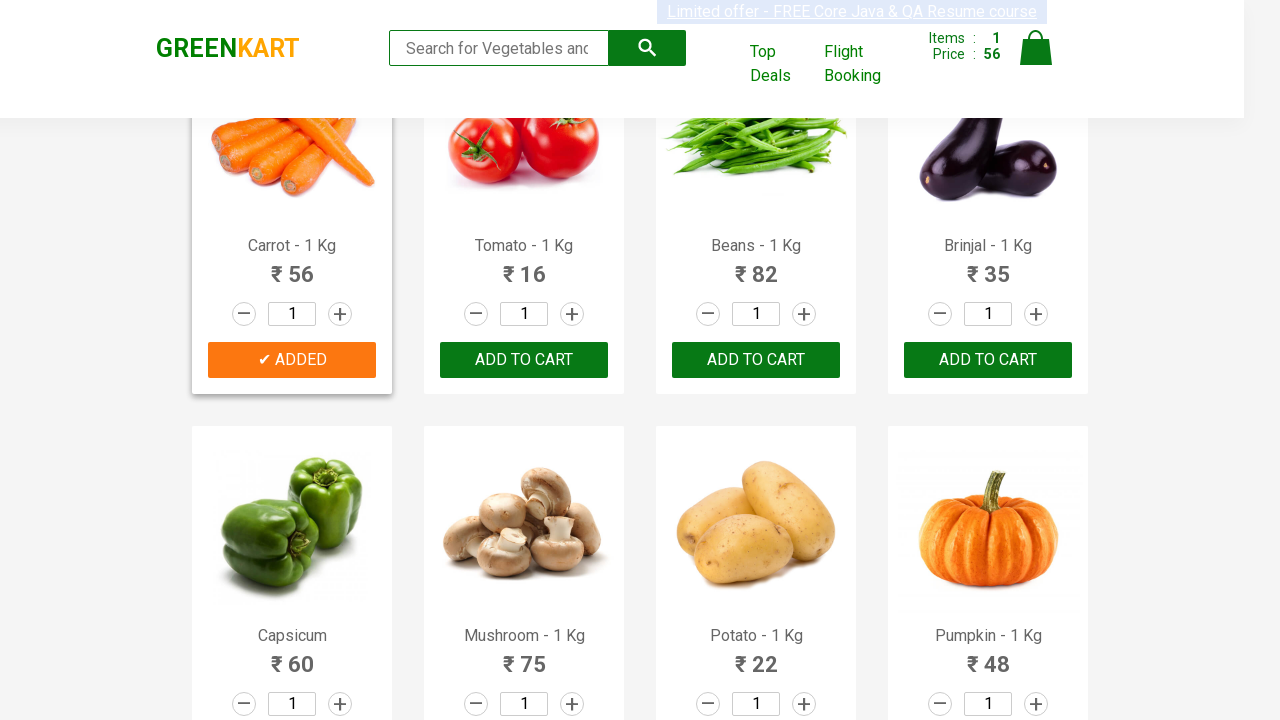

Retrieved product name: Grapes - 1 Kg
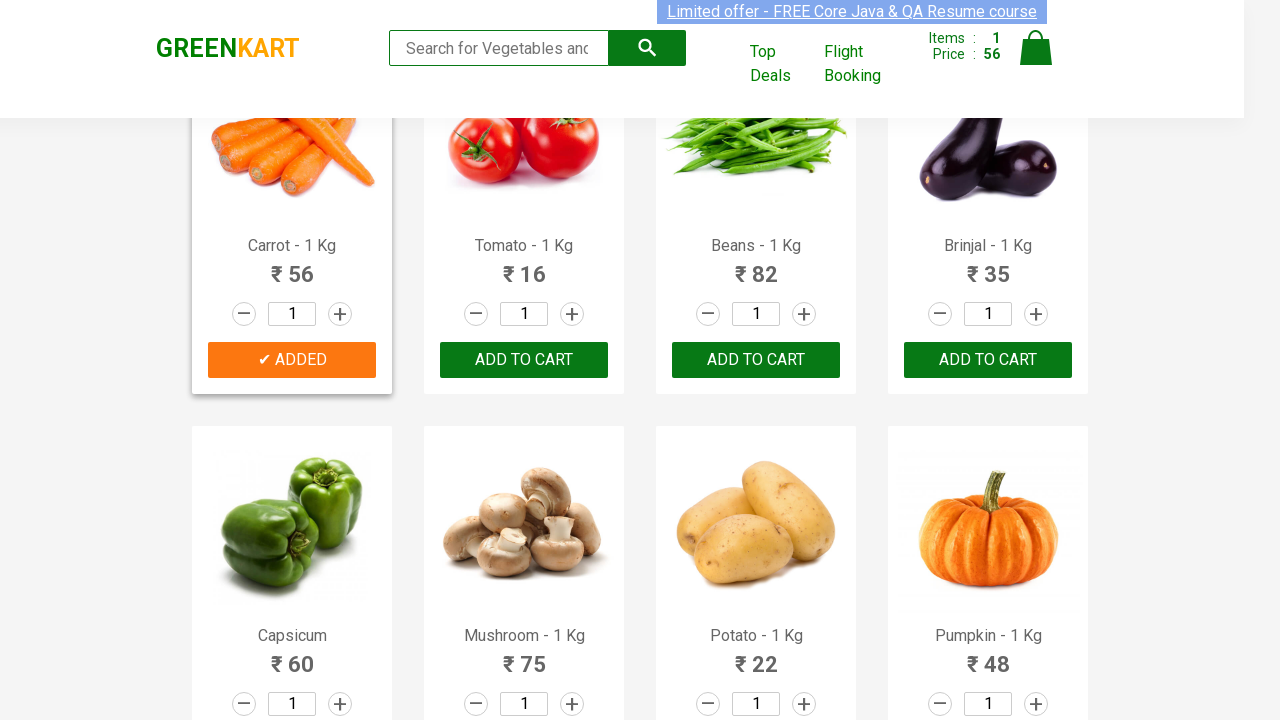

Retrieved product name: Mango - 1 Kg
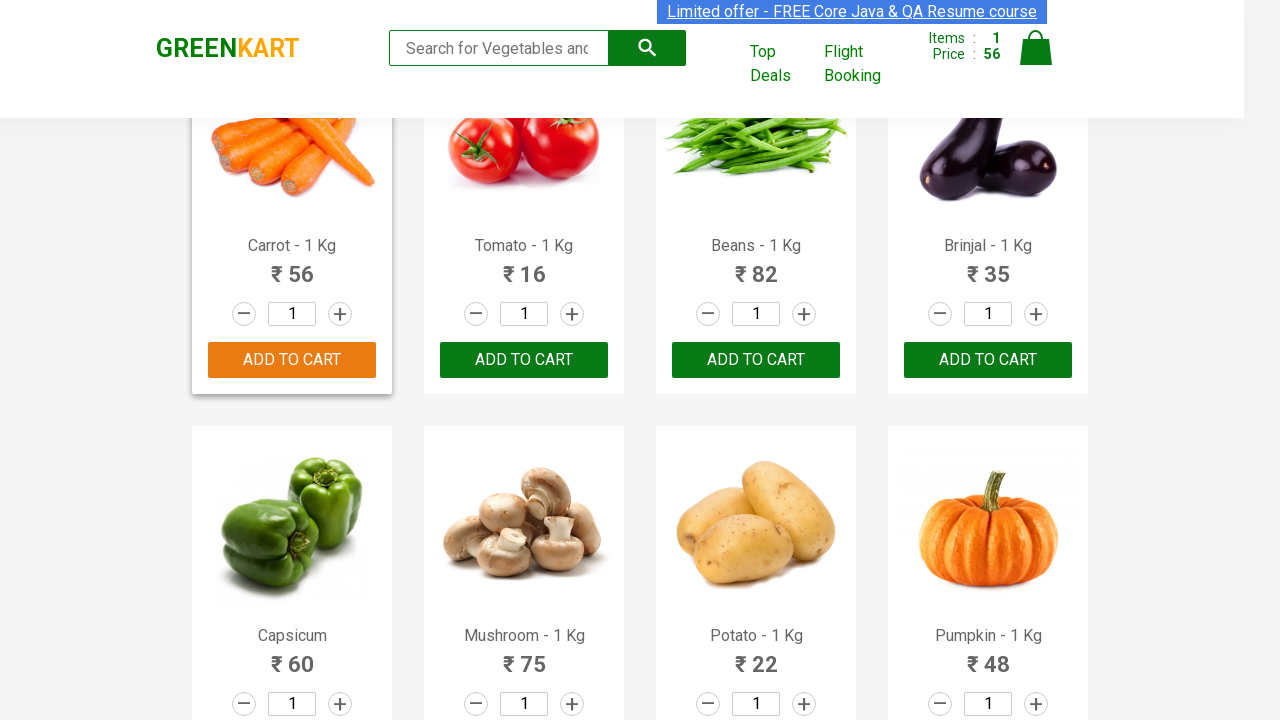

Retrieved product name: Musk Melon - 1 Kg
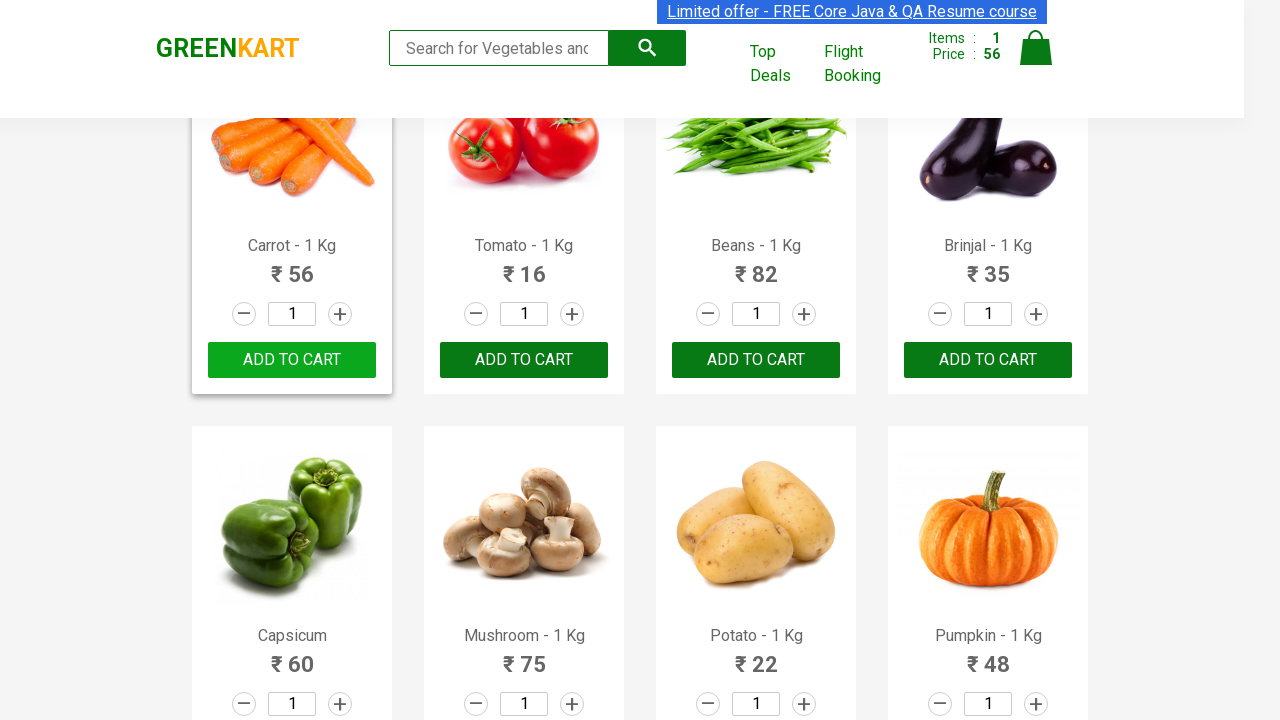

Retrieved product name: Orange - 1 Kg
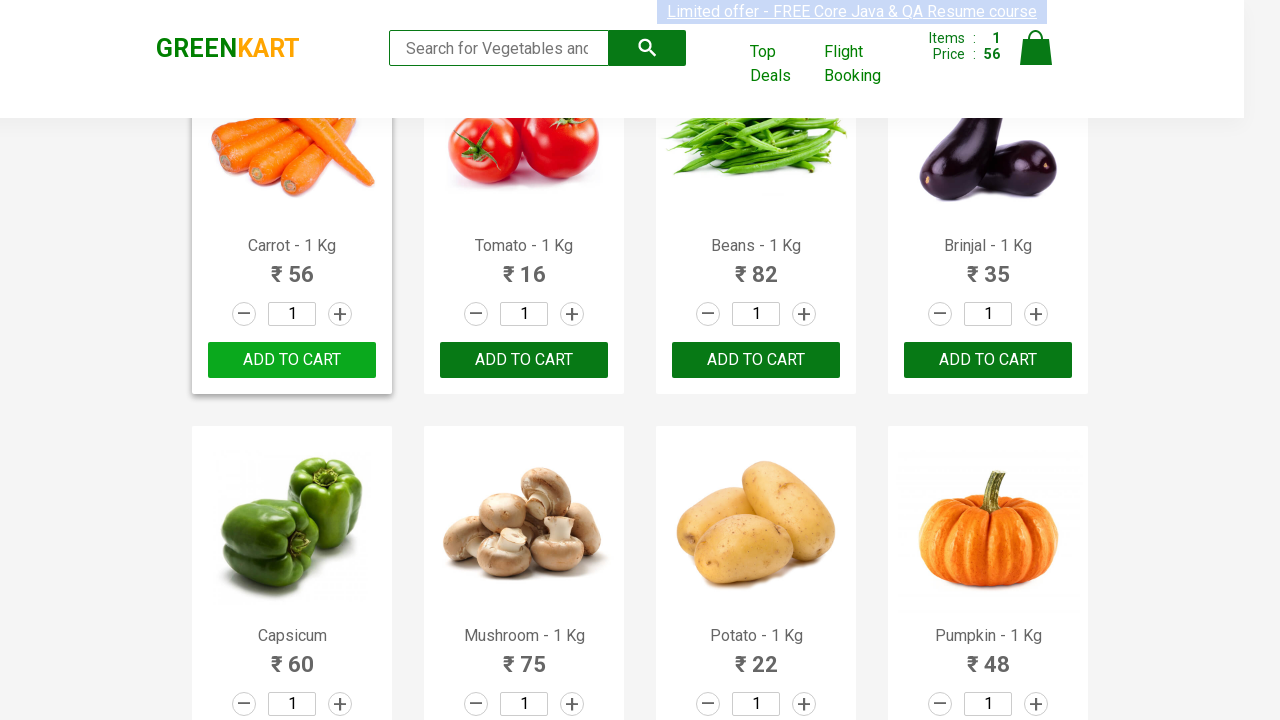

Retrieved product name: Pears - 1 Kg
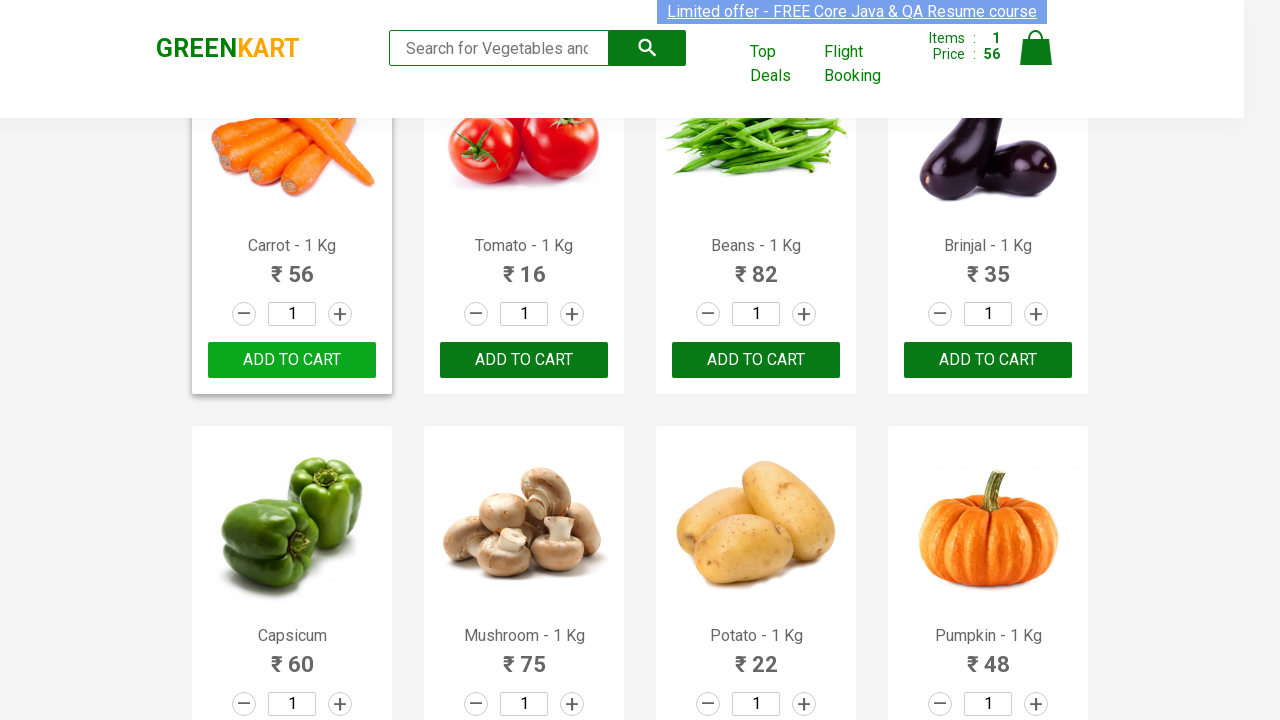

Retrieved product name: Pomegranate - 1 Kg
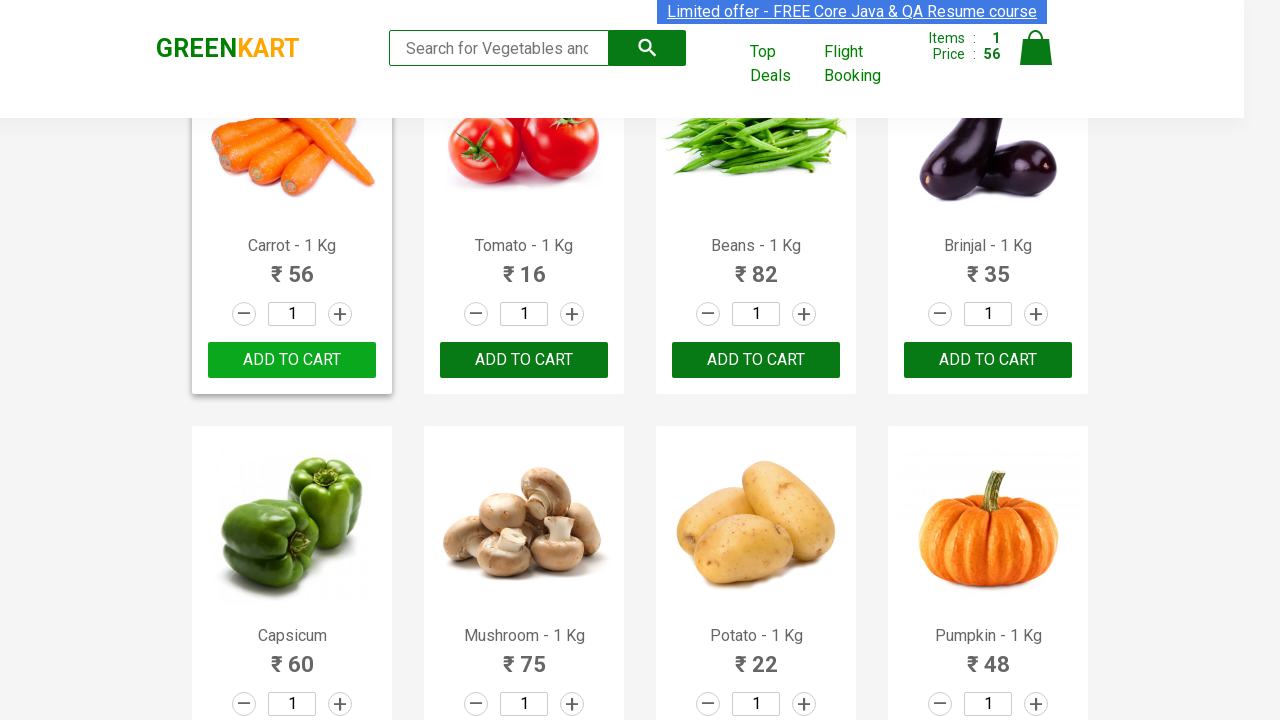

Retrieved product name: Raspberry - 1/4 Kg
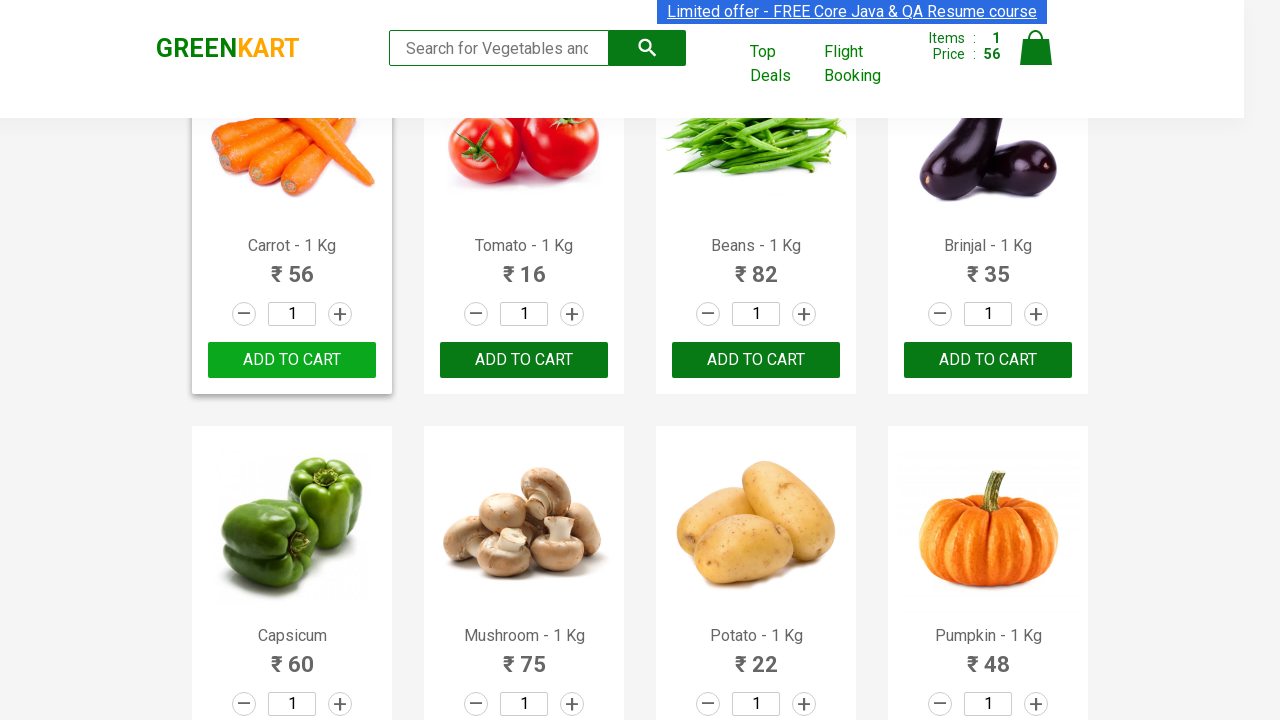

Retrieved product name: Strawberry - 1/4 Kg
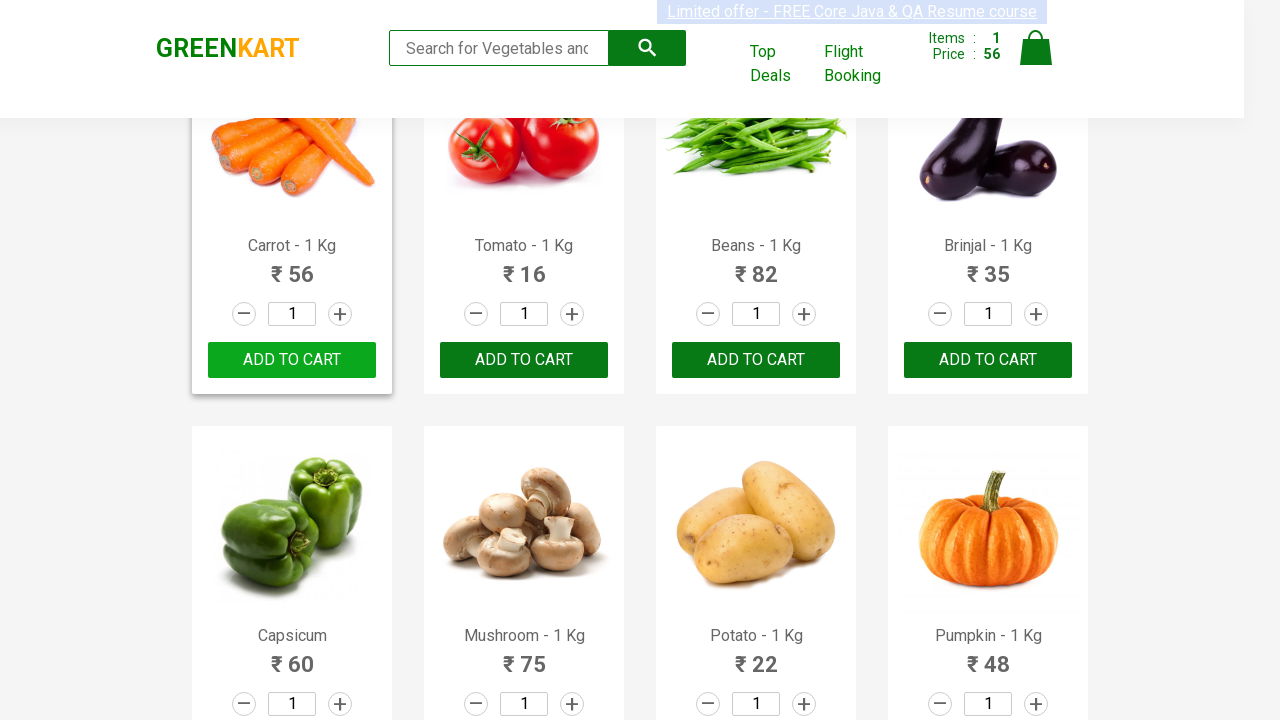

Retrieved product name: Water Melon - 1 Kg
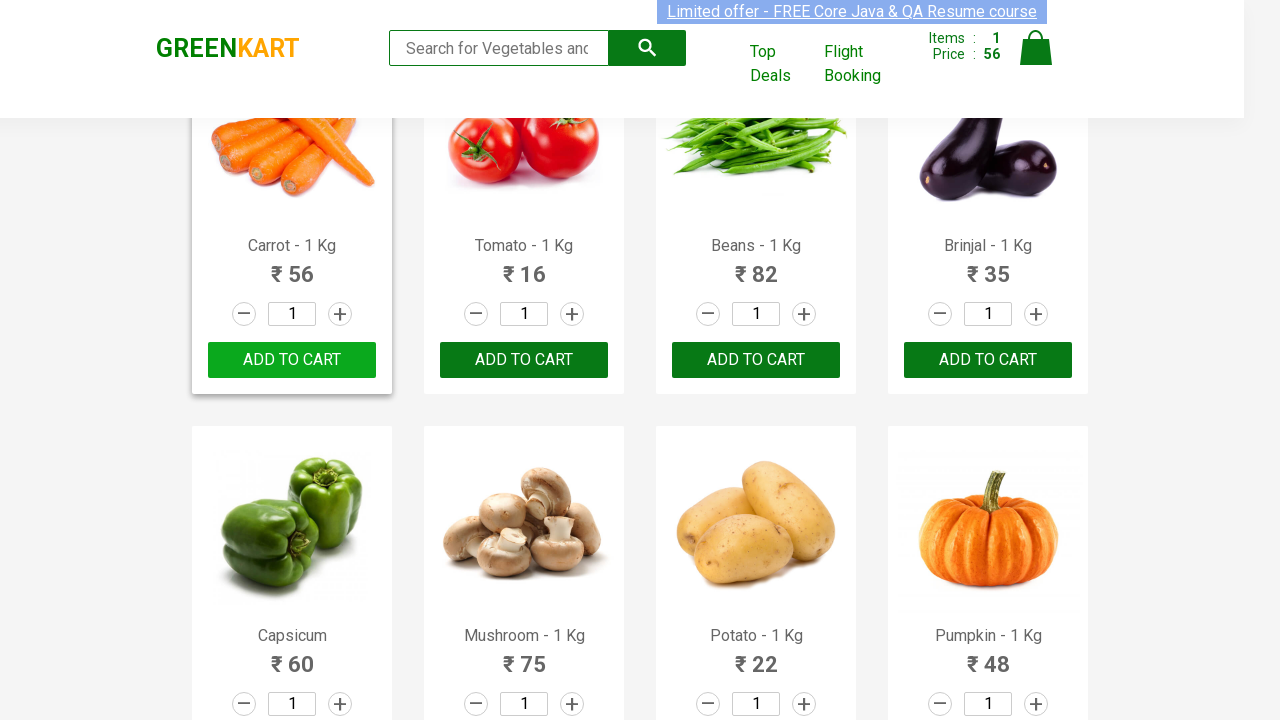

Retrieved product name: Almonds - 1/4 Kg
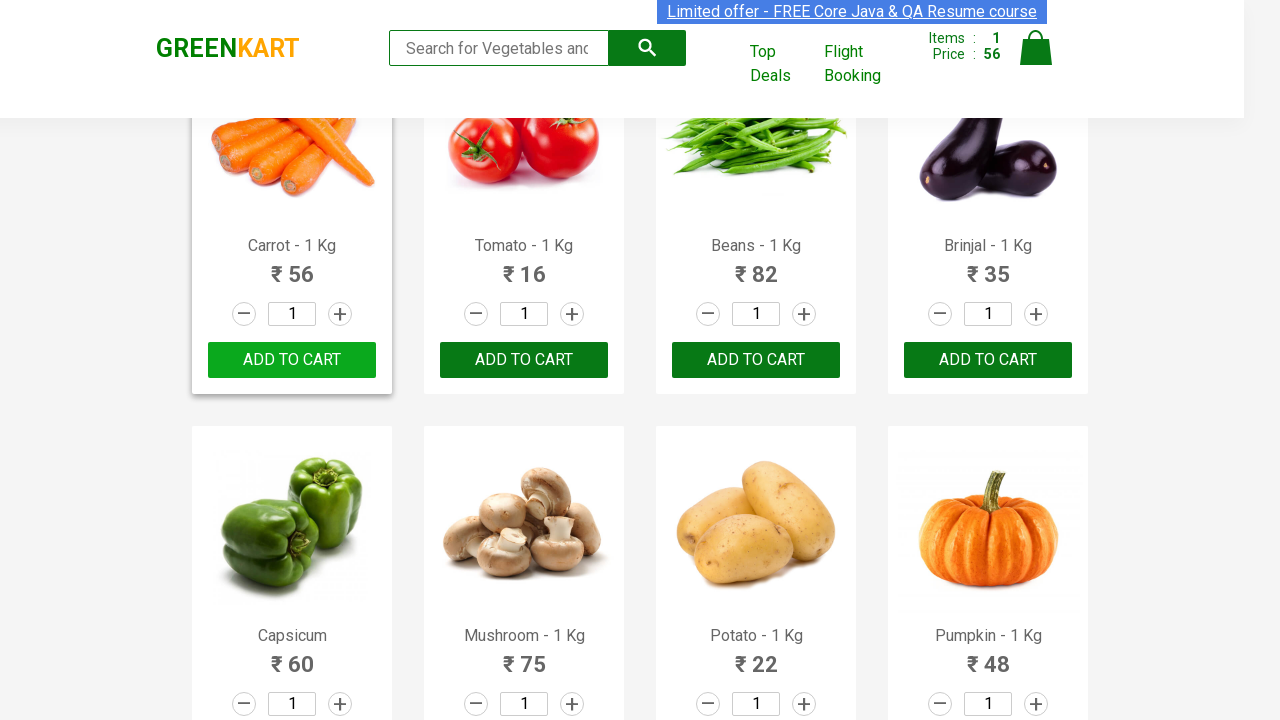

Retrieved product name: Pista - 1/4 Kg
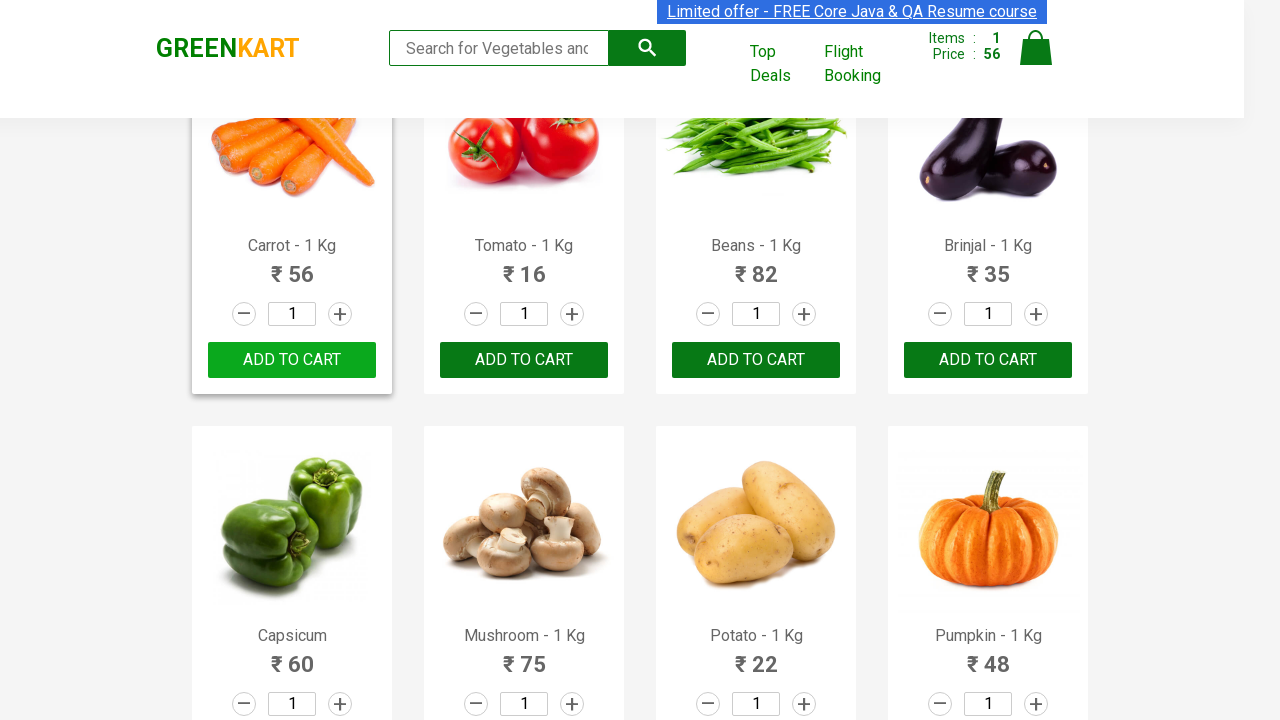

Retrieved product name: Nuts Mixture - 1 Kg
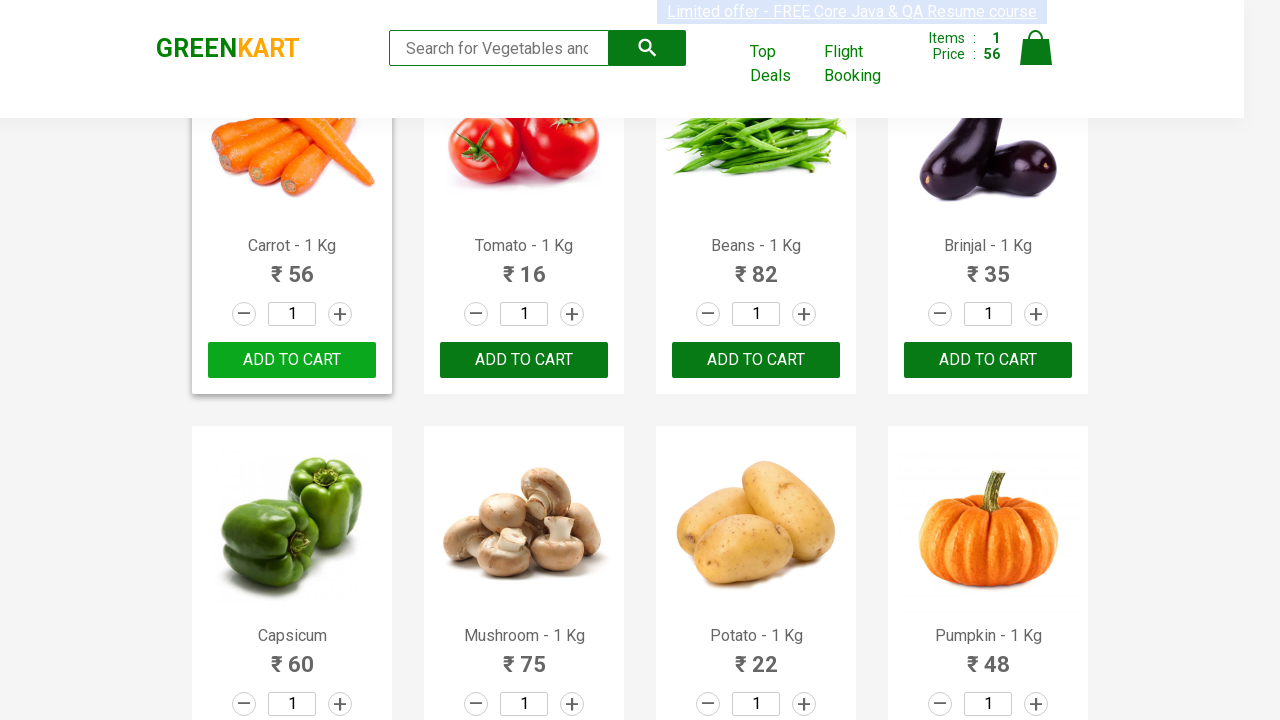

Retrieved product name: Cashews - 1 Kg
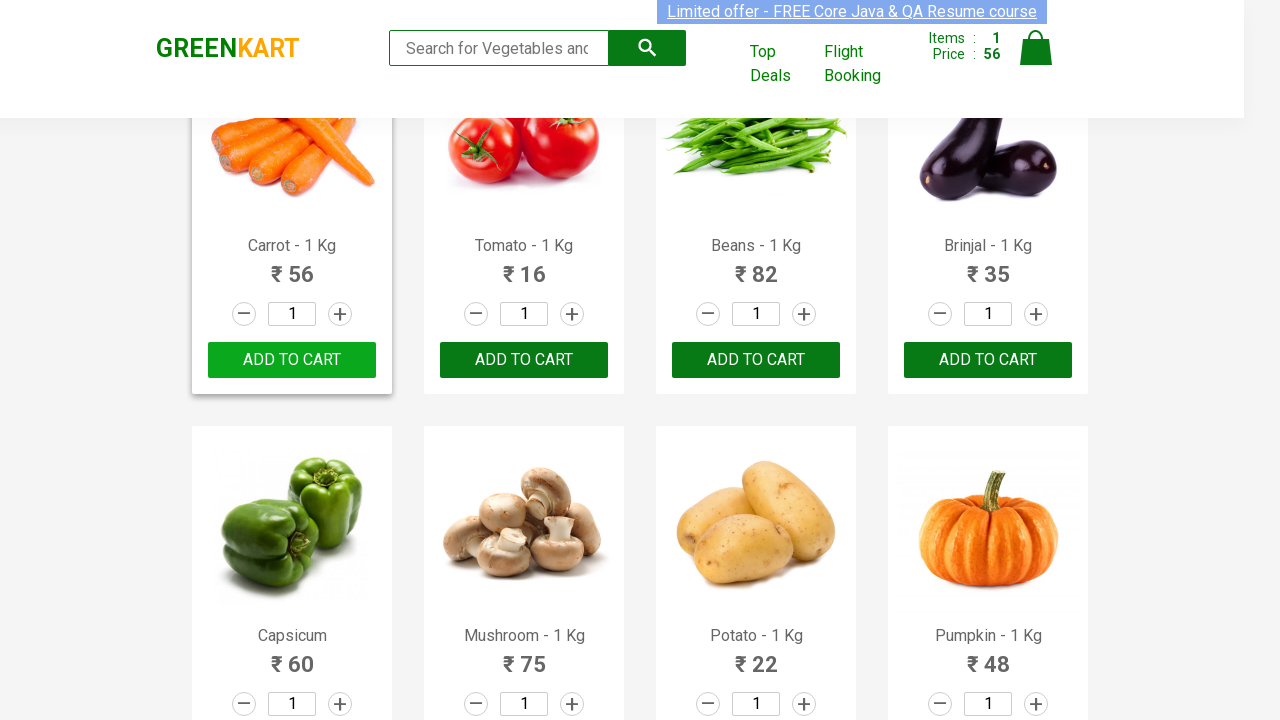

Retrieved product name: Walnuts - 1/4 Kg
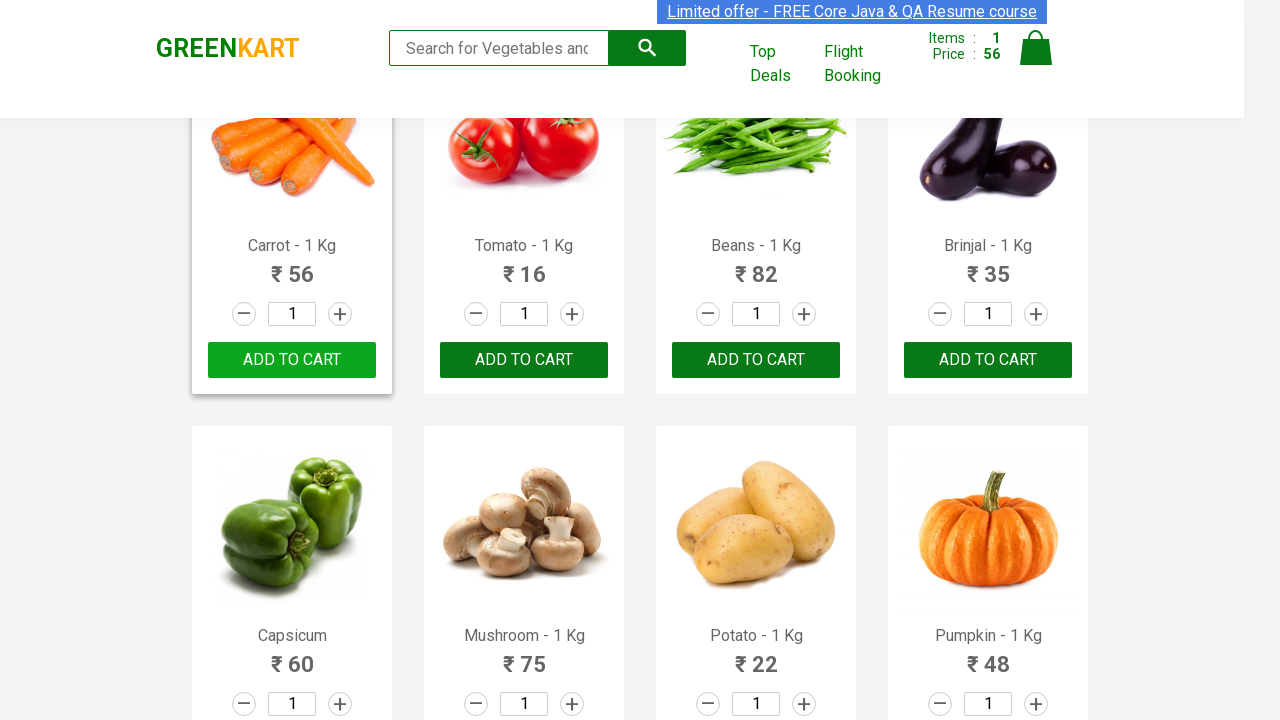

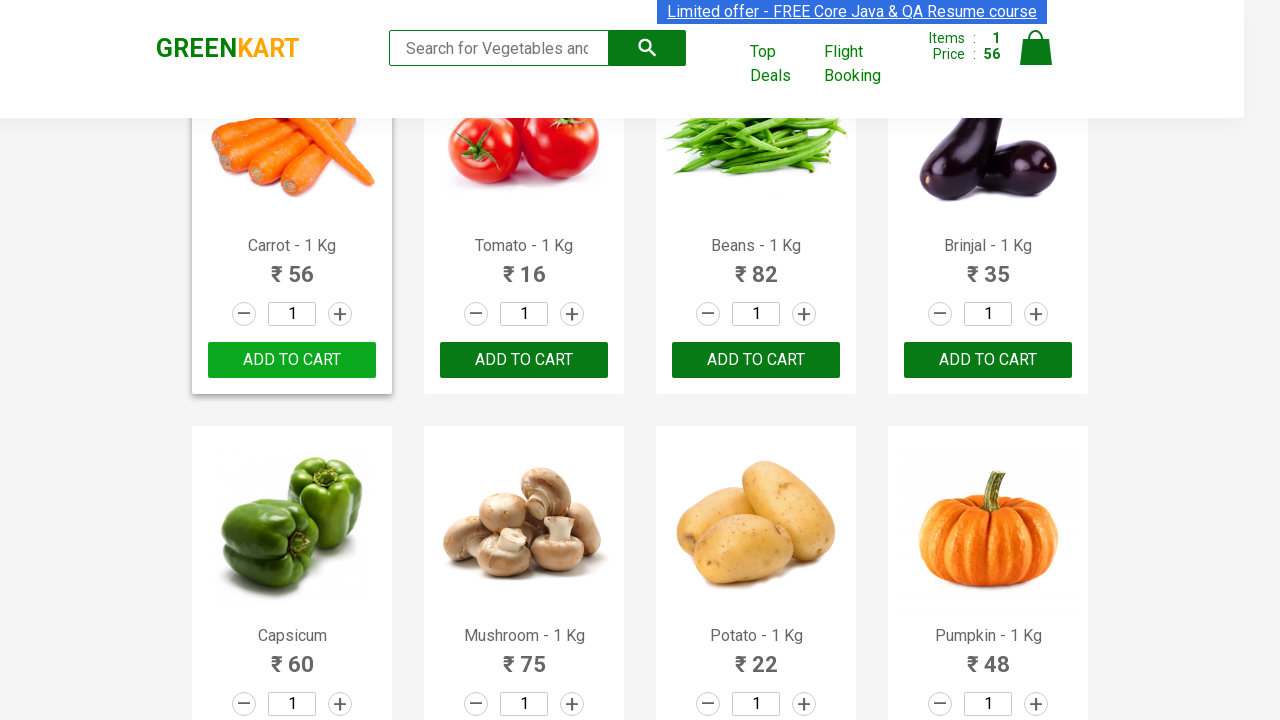